Tests a contact form by filling in first name, last name, email, and message fields

Starting URL: https://automationtesting.co.uk/contactForm.html

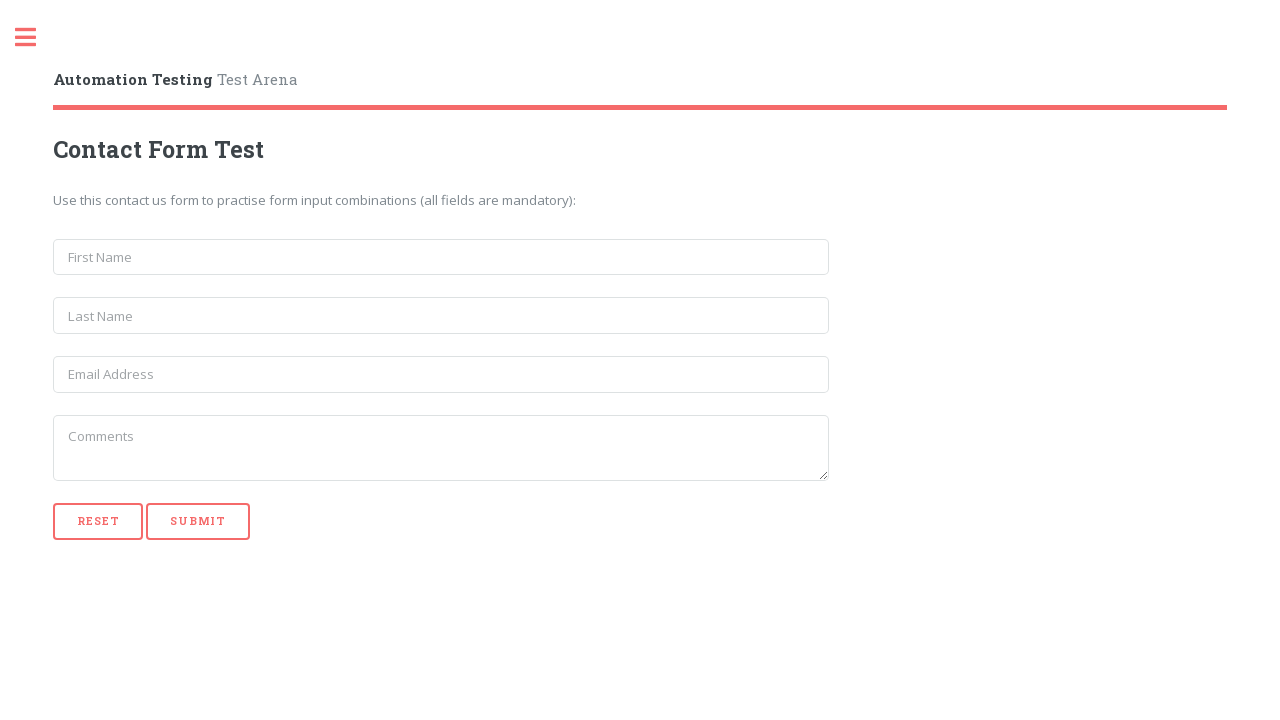

Filled first name field with 'Michael' on input[name='first_name']
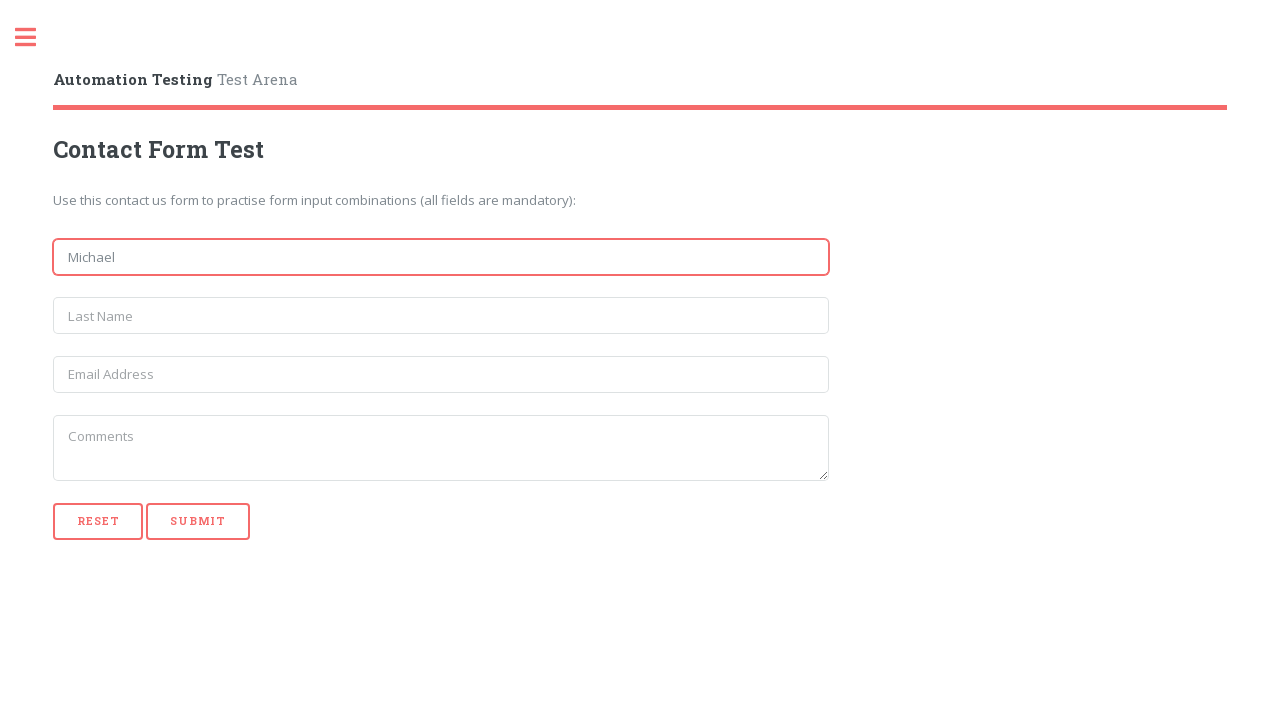

Filled last name field with 'Johnson' on input[name='last_name']
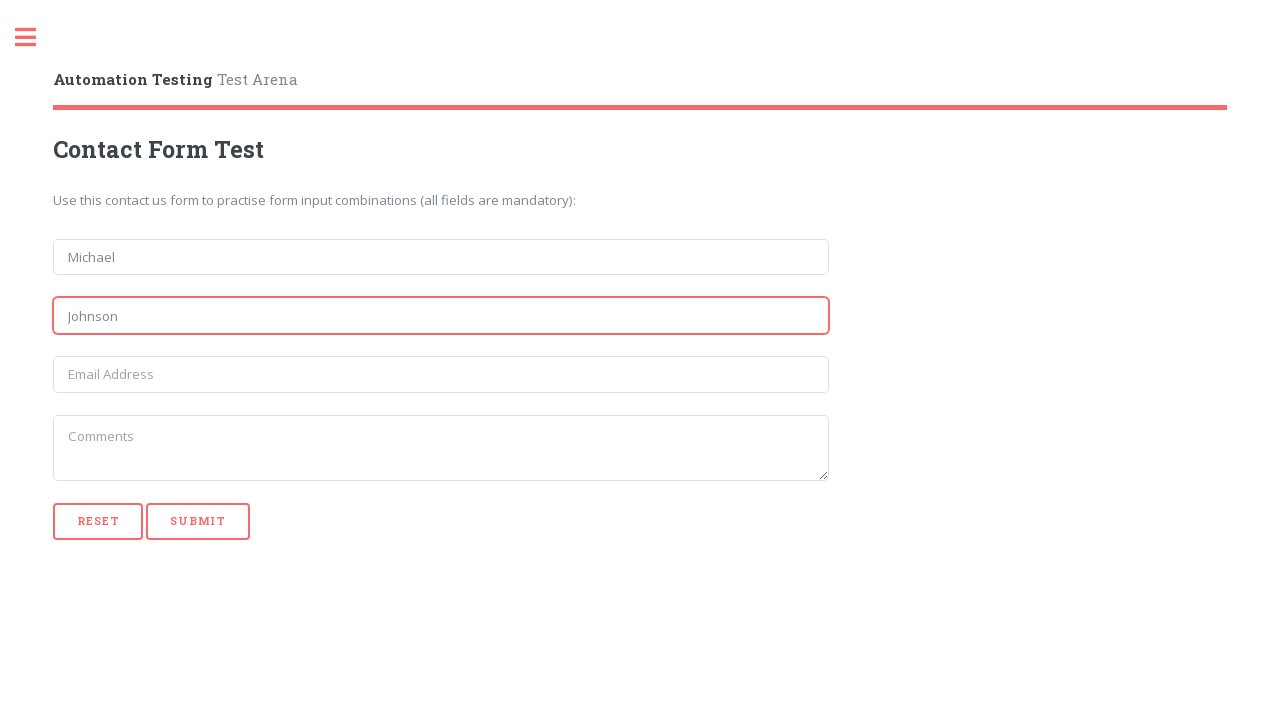

Filled email field with 'michael.johnson@example.com' on input[name='email']
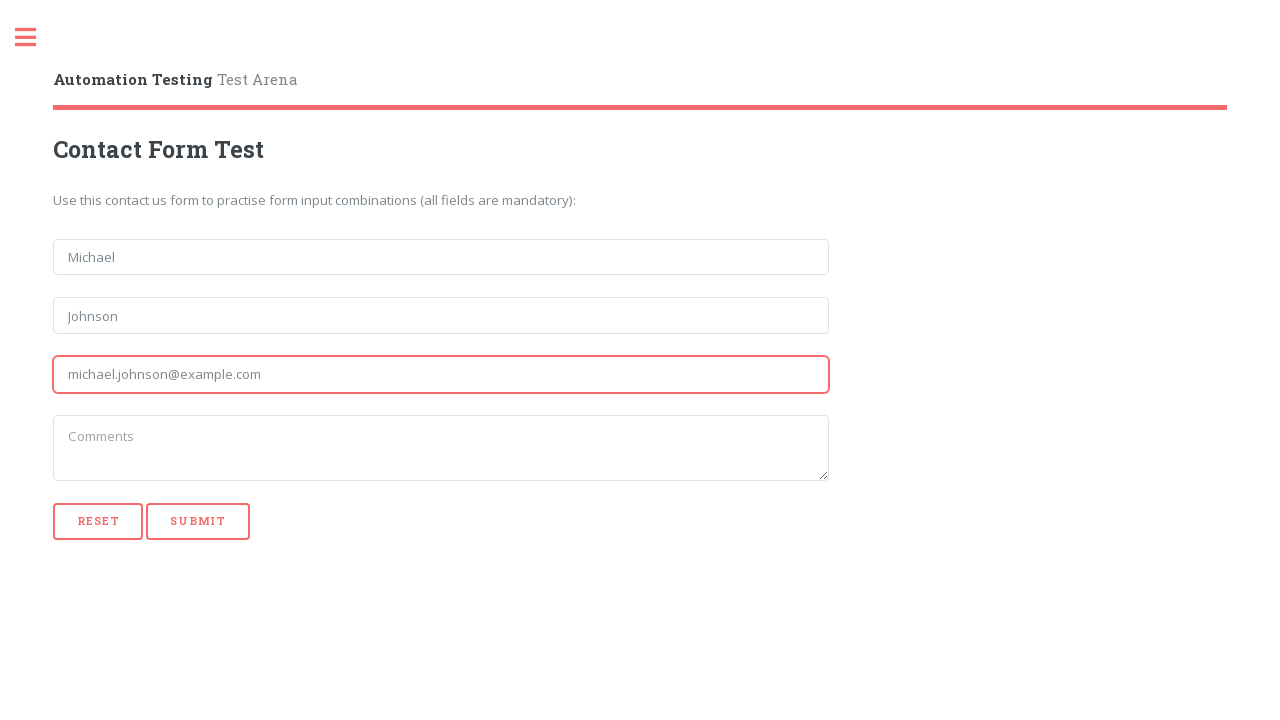

Filled message field with inquiry text on textarea[name='message']
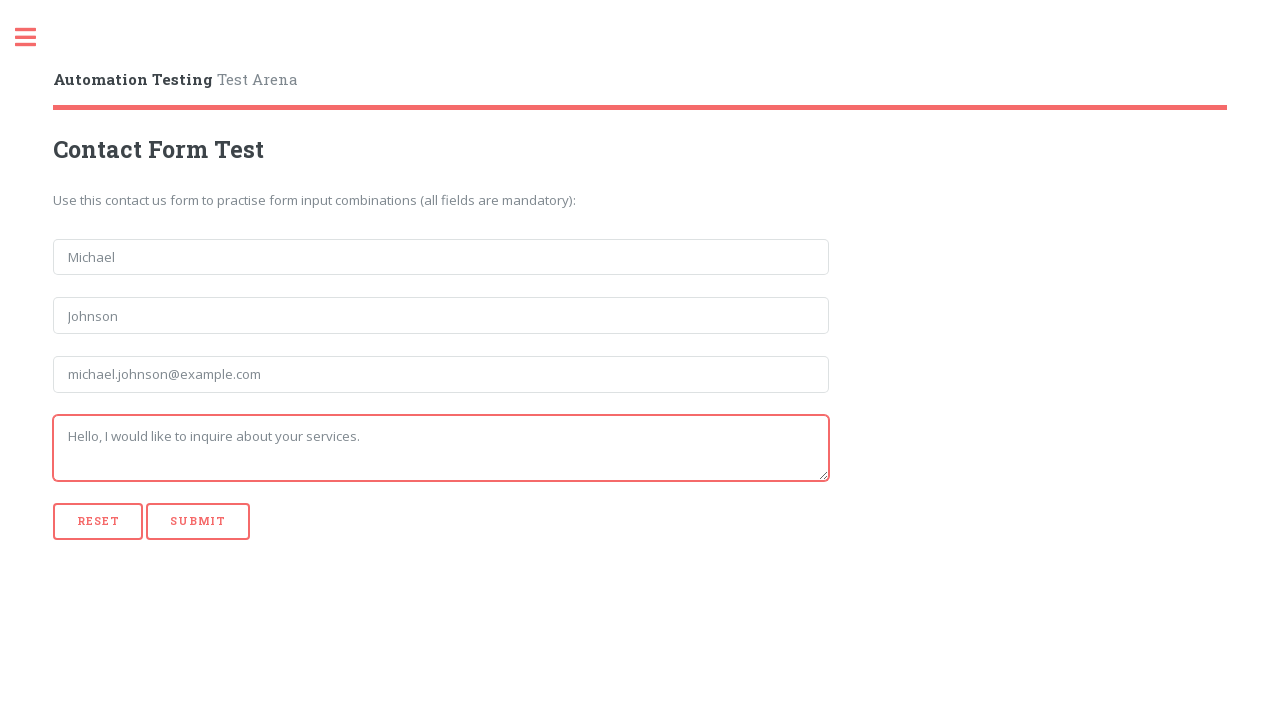

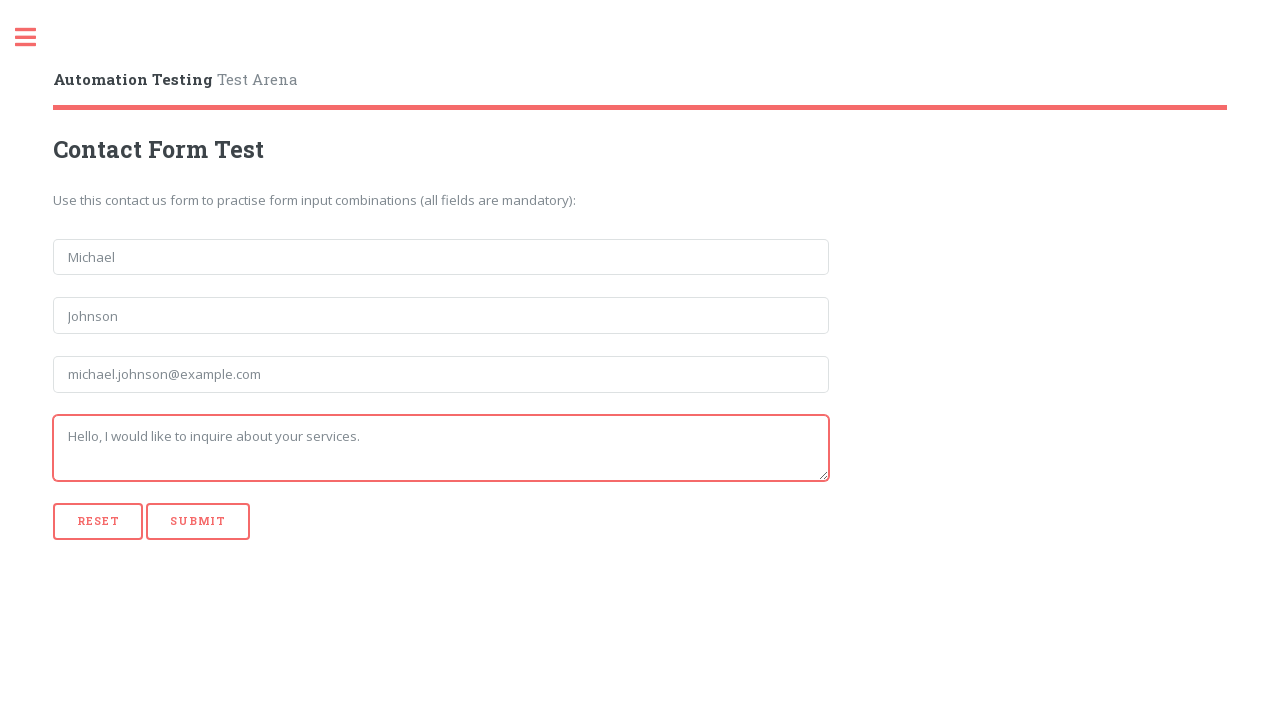